Tests dropdown functionality by selecting Option 2 from the dropdown menu

Starting URL: https://the-internet.herokuapp.com/

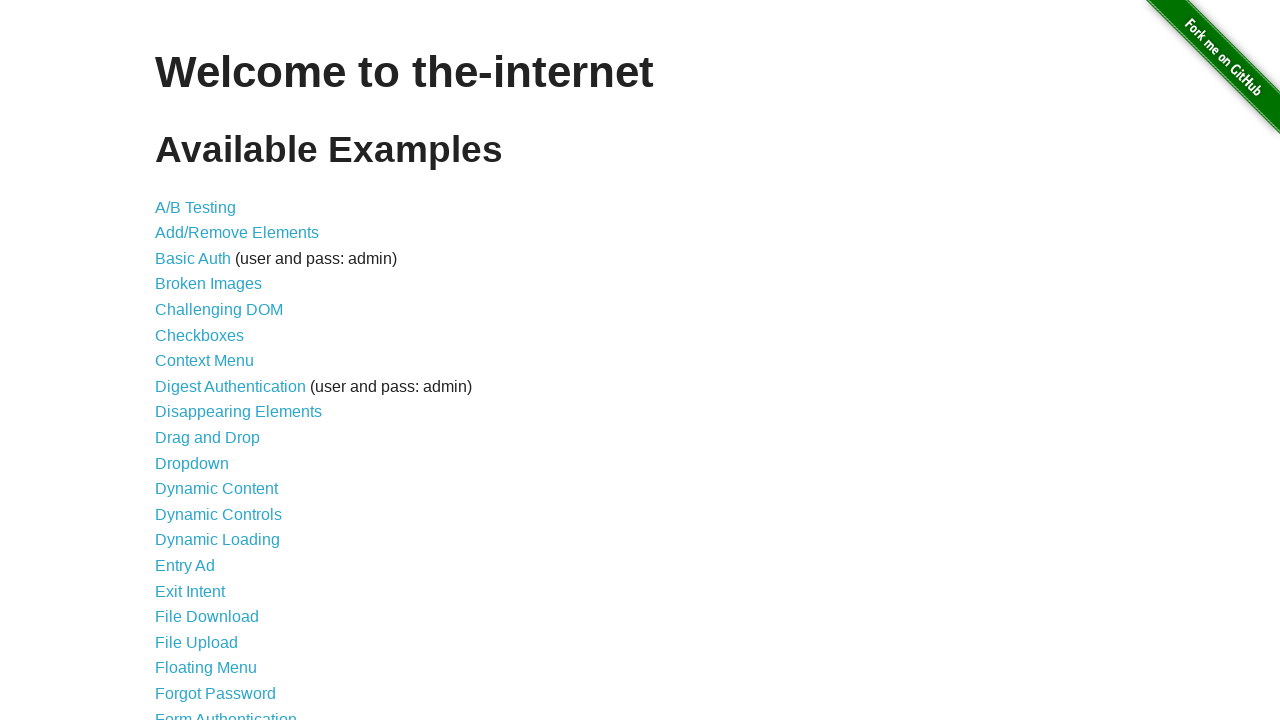

Clicked on Dropdown link at (192, 463) on text=Dropdown
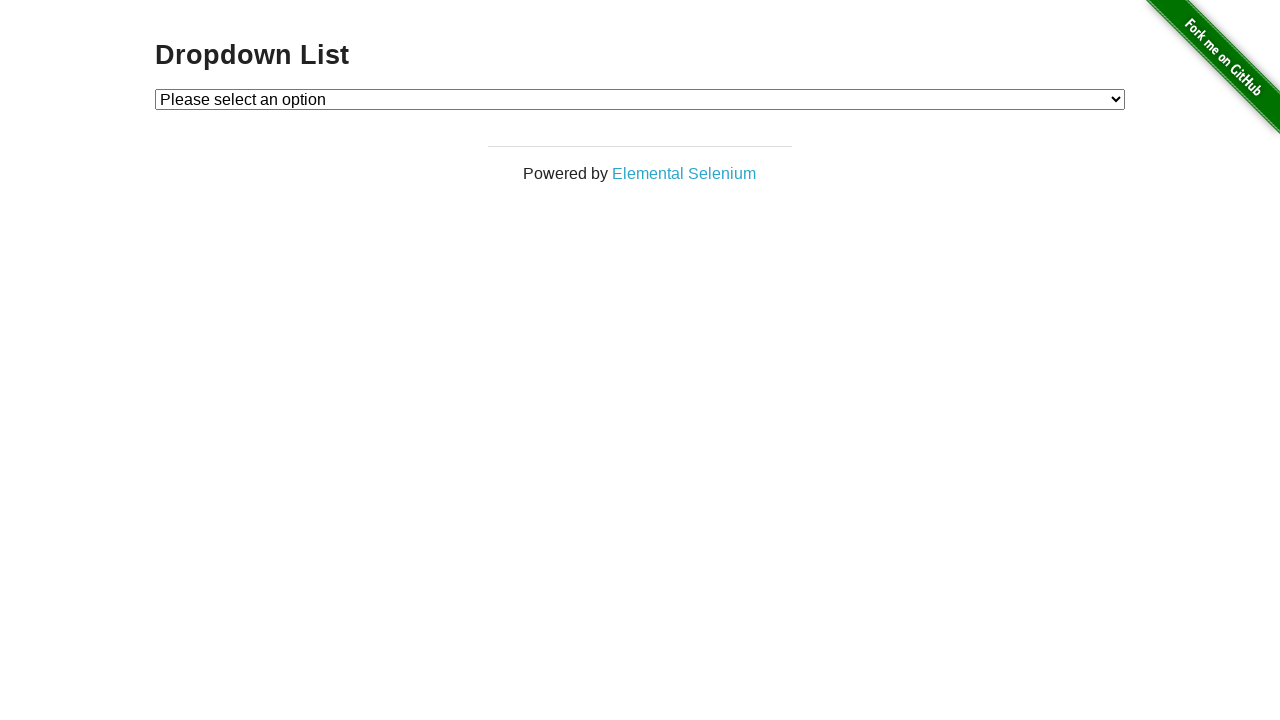

Selected Option 2 from dropdown menu on #dropdown
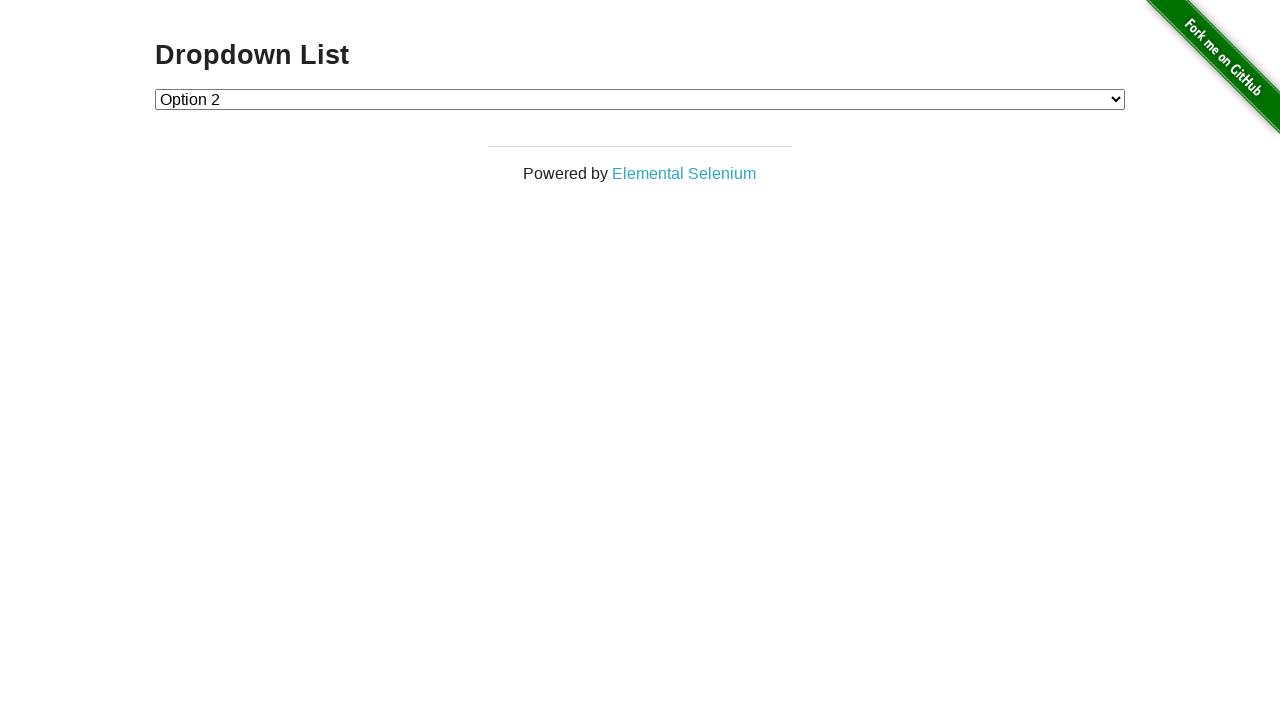

Navigated back to home page
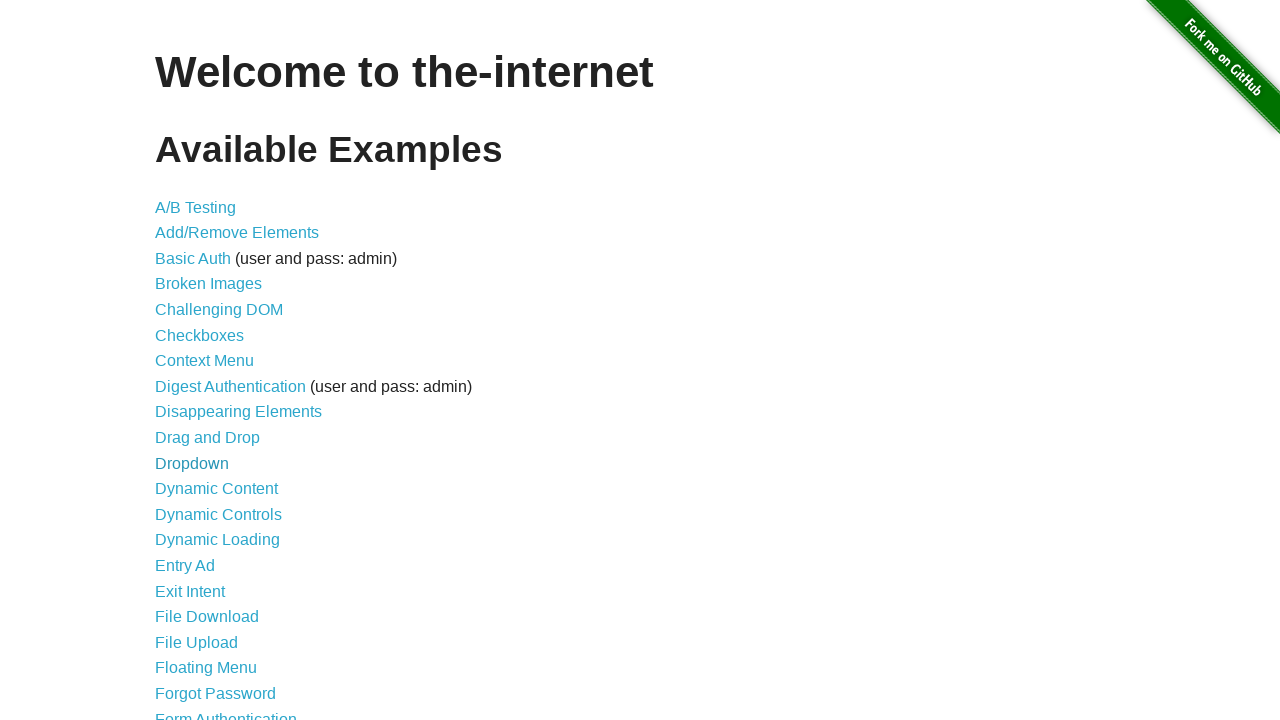

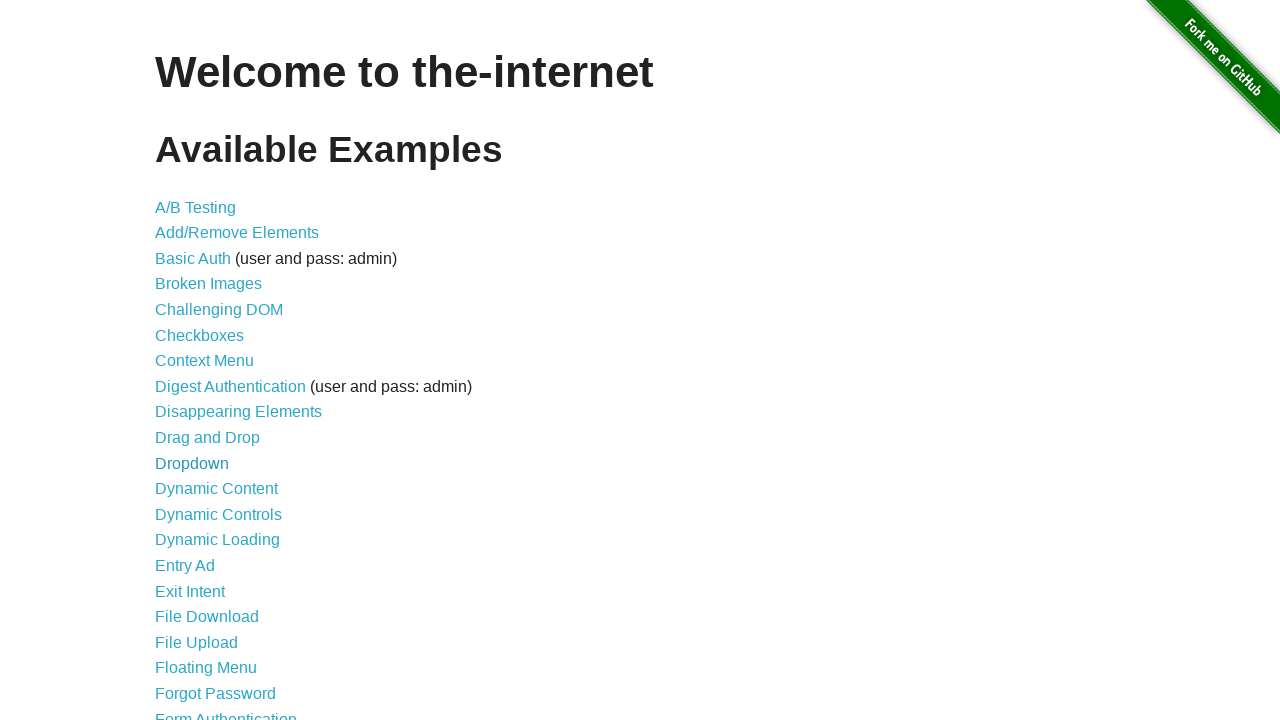